Tests file upload functionality by uploading a file and submitting the upload form on the Heroku test application

Starting URL: https://the-internet.herokuapp.com/upload

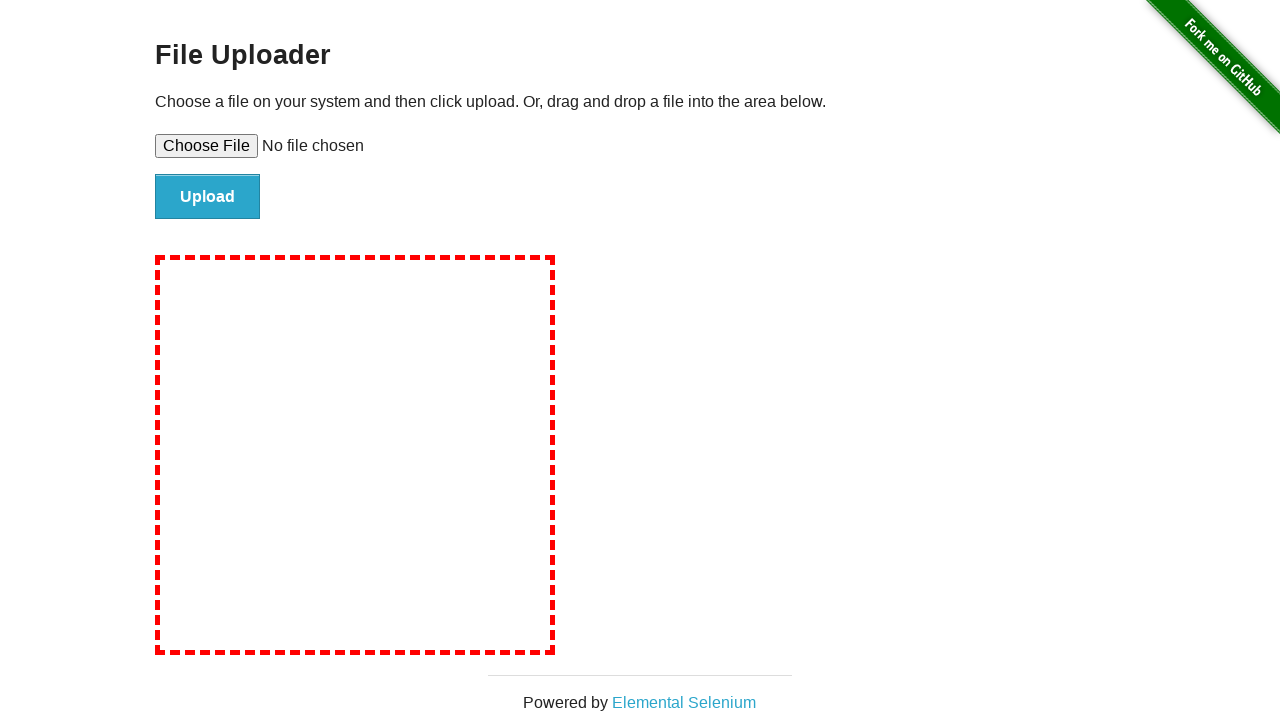

Created temporary test file for upload
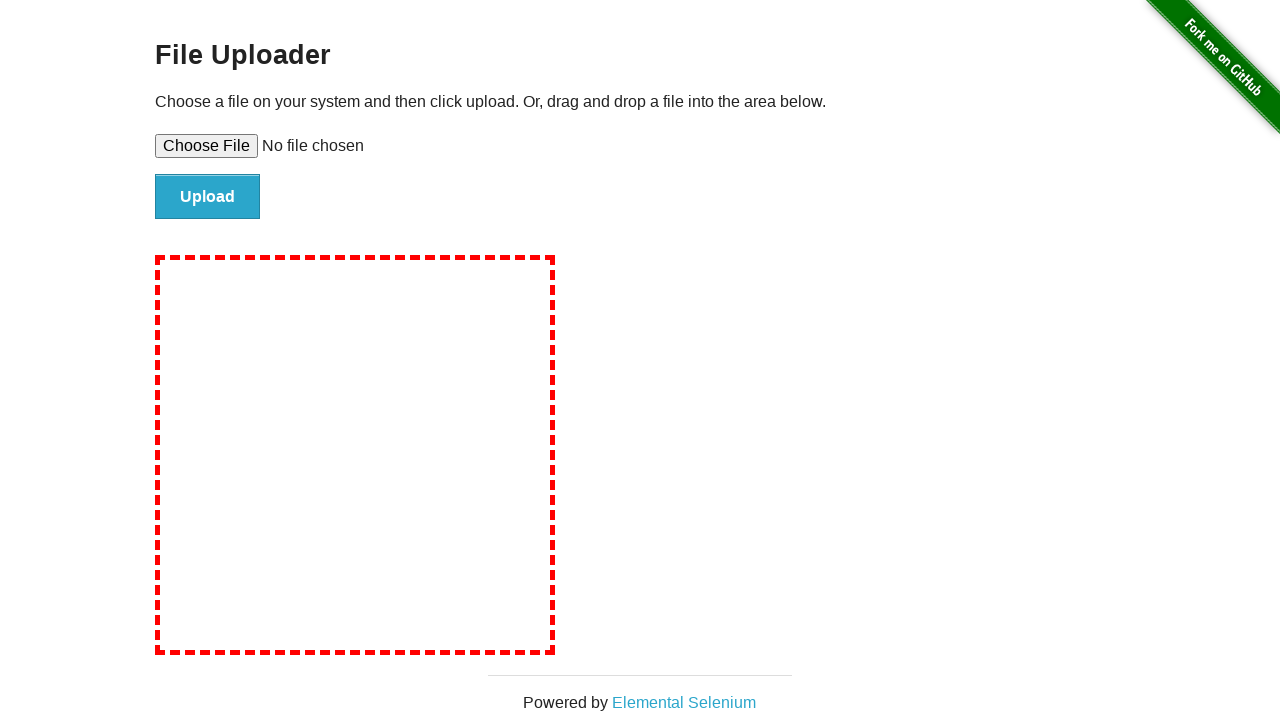

Set input file to upload temporary test file
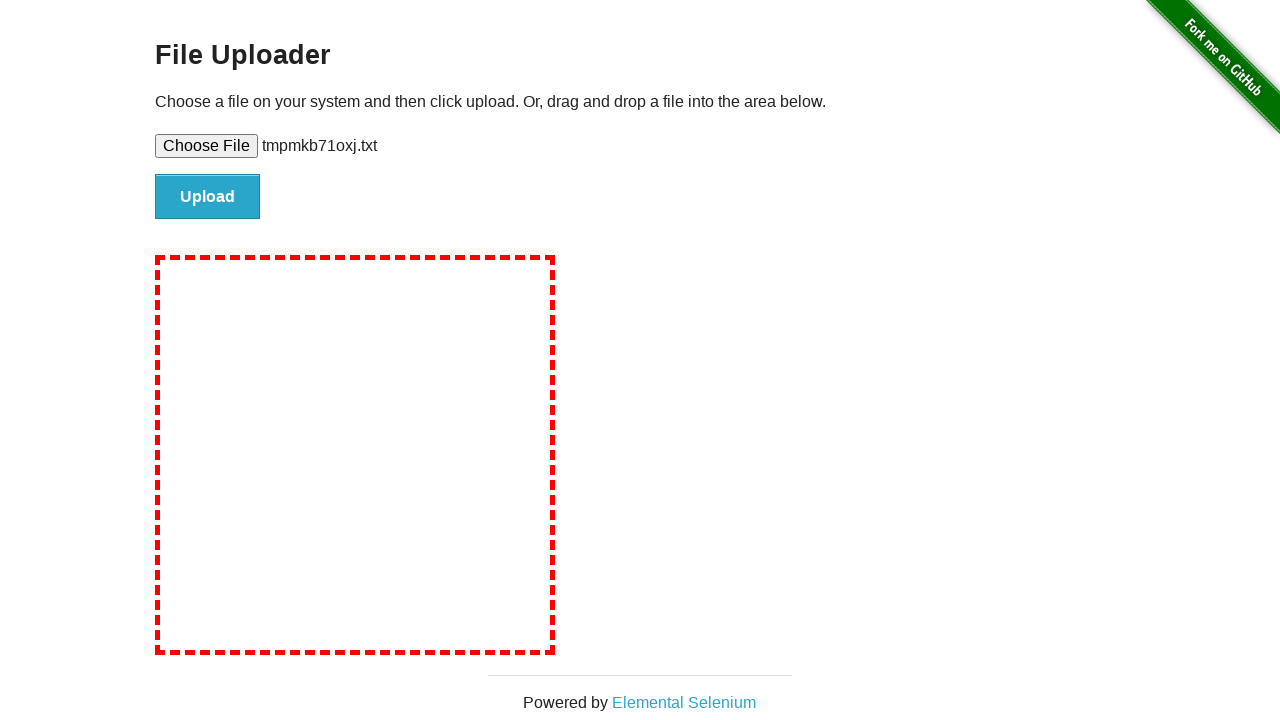

Clicked file submit button at (208, 197) on #file-submit
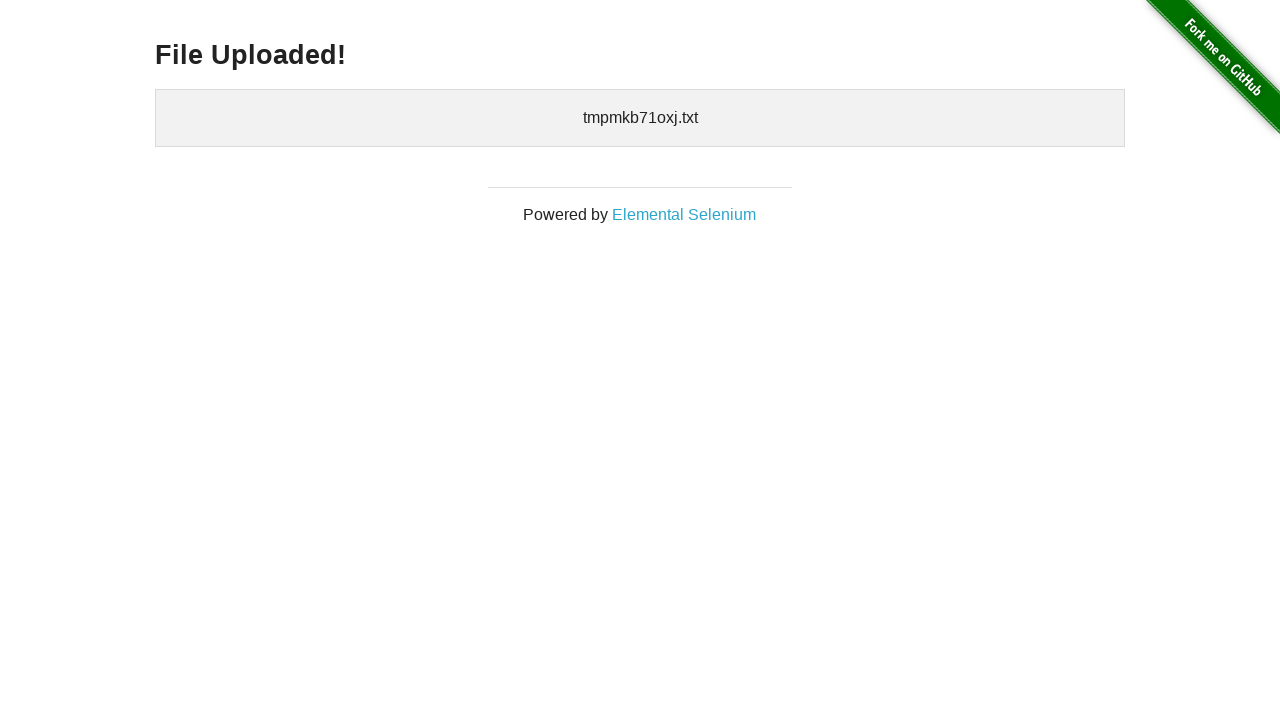

Upload confirmation appeared - file successfully uploaded
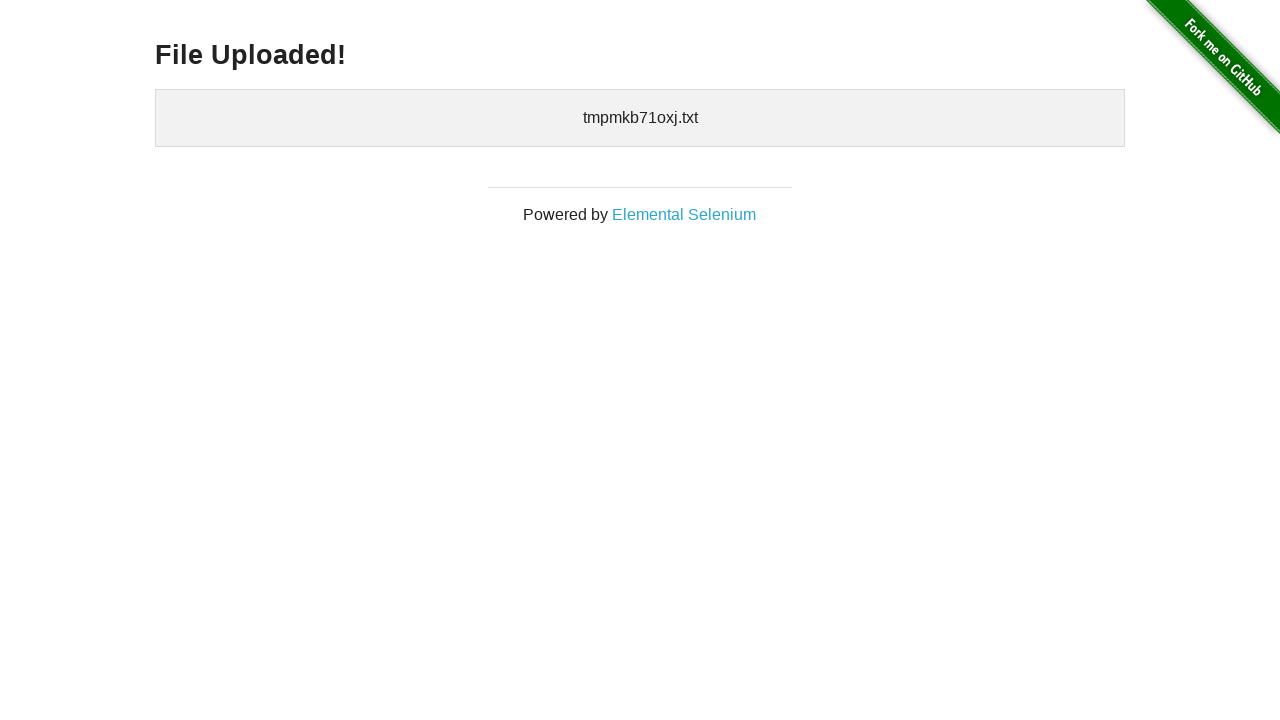

Cleaned up temporary test file
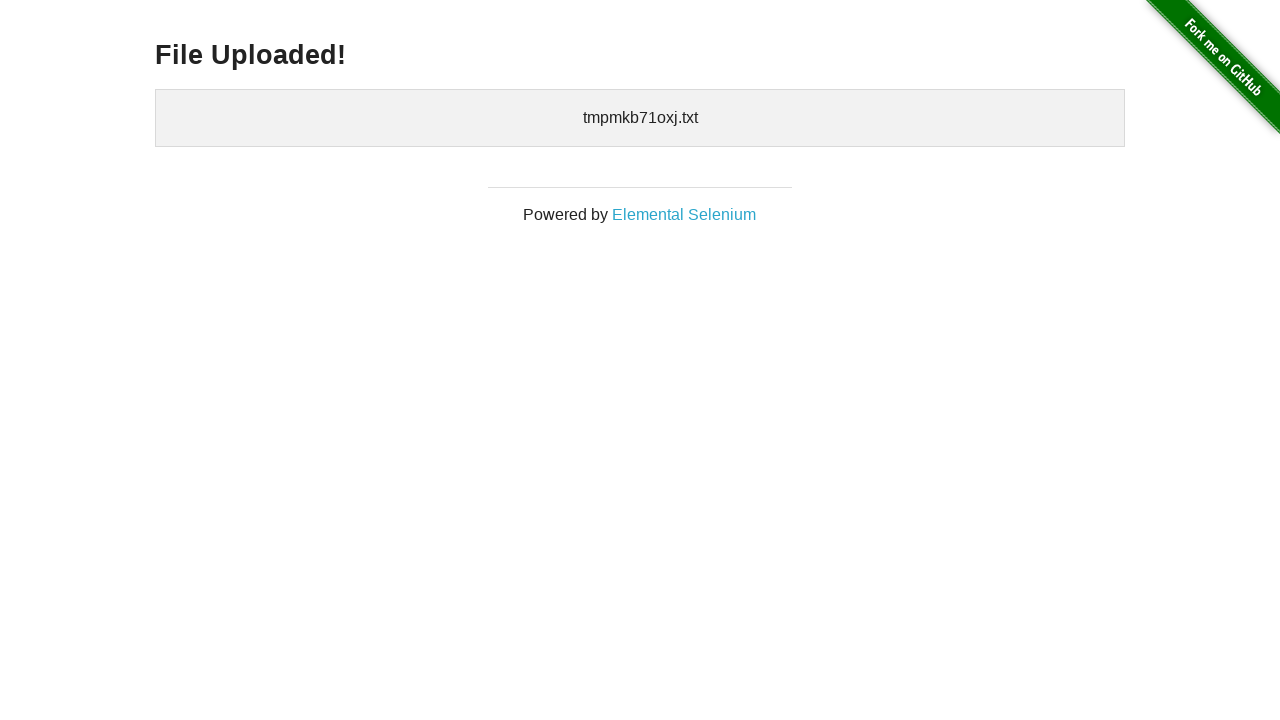

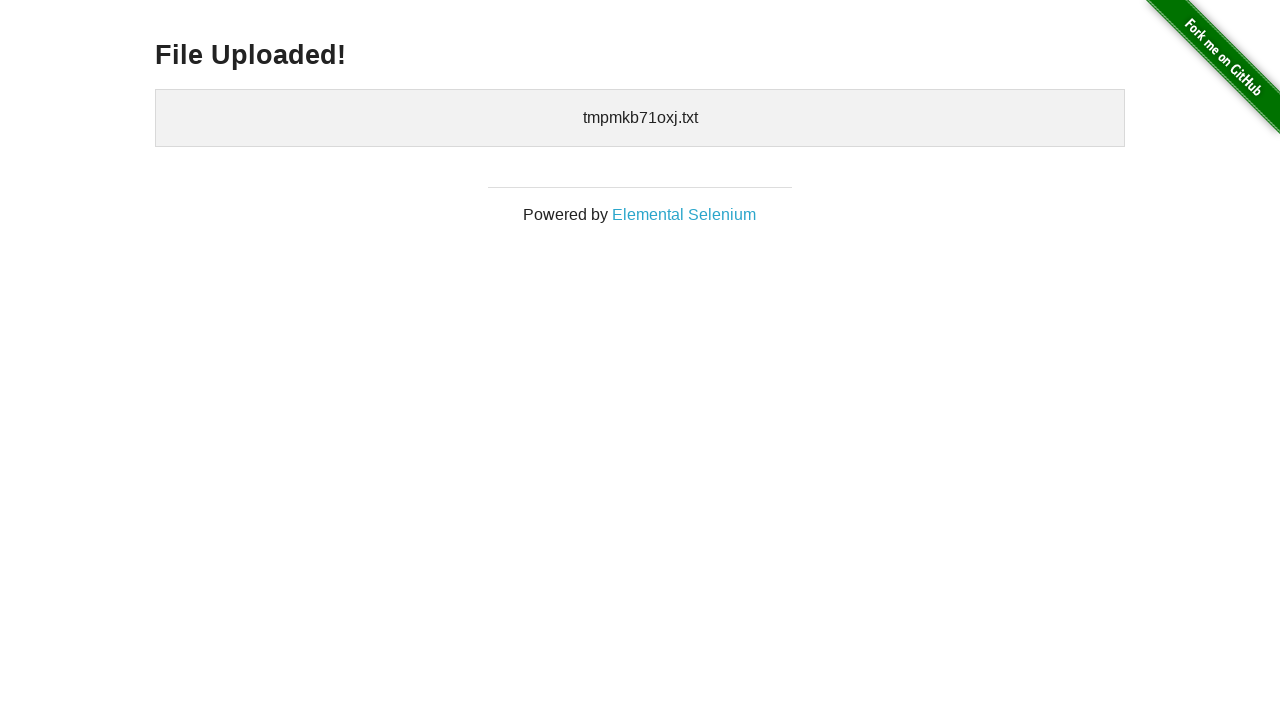